Tests the Word to PDF conversion page by navigating to smallpdf.com and clicking the file upload button to initiate the file selection process

Starting URL: https://smallpdf.com/word-to-pdf

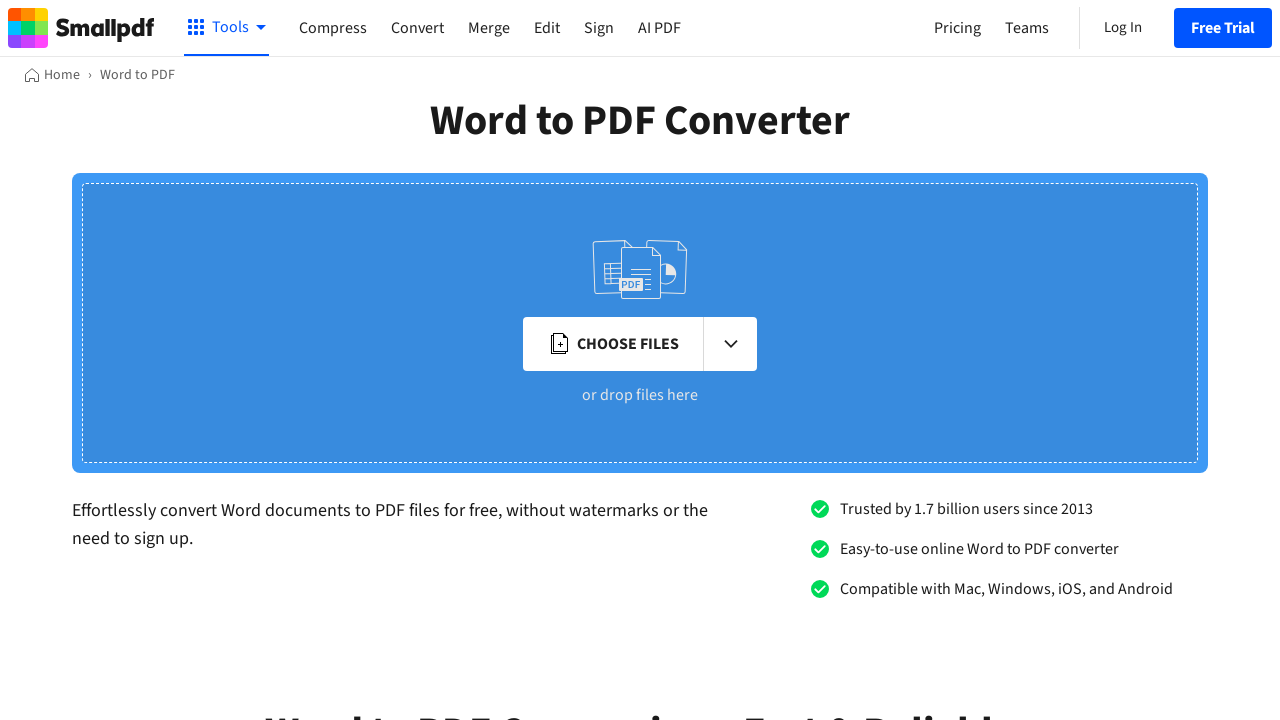

Navigated to Word to PDF conversion page at smallpdf.com
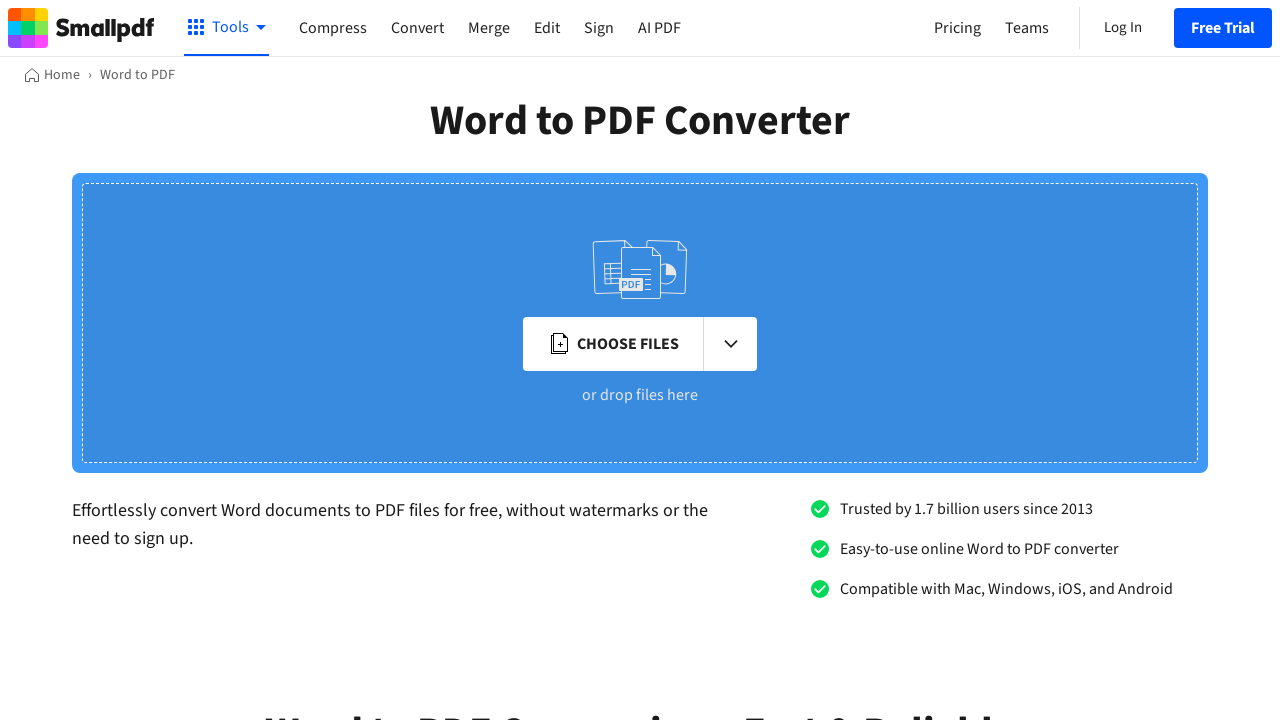

File upload button loaded and became visible
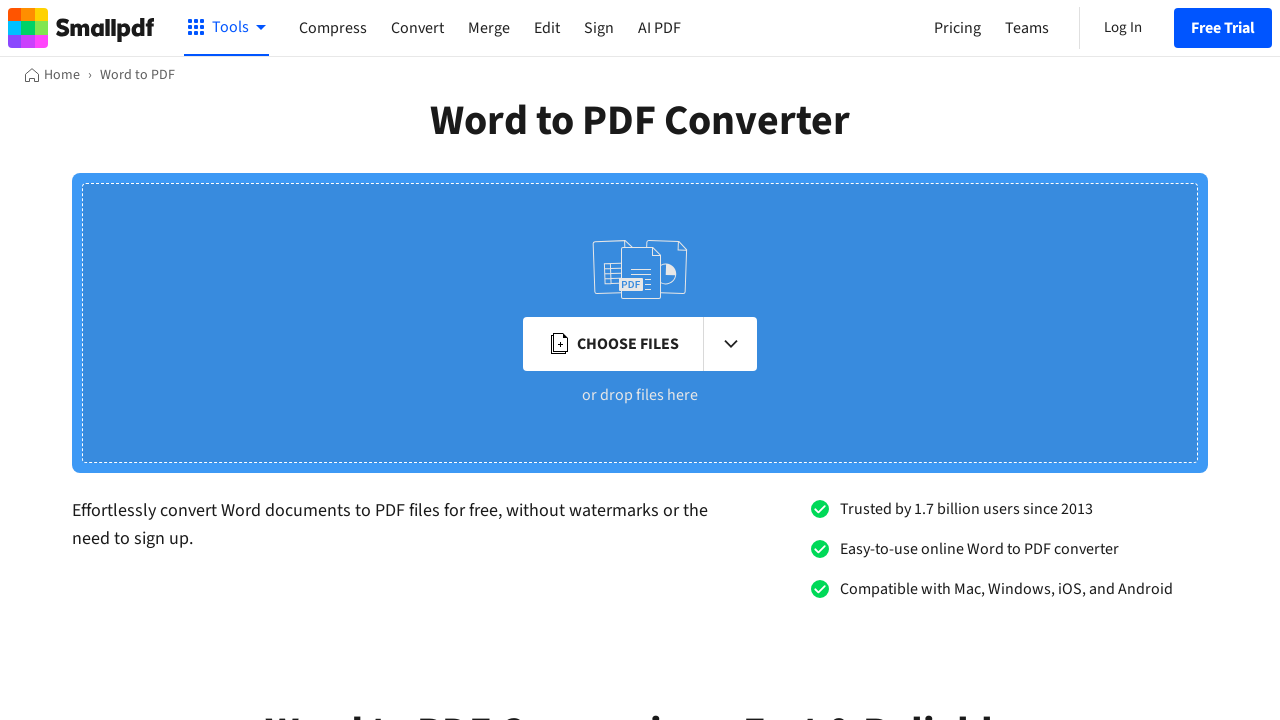

Clicked the Choose Files button to initiate file upload process at (628, 344) on text=Choose Files
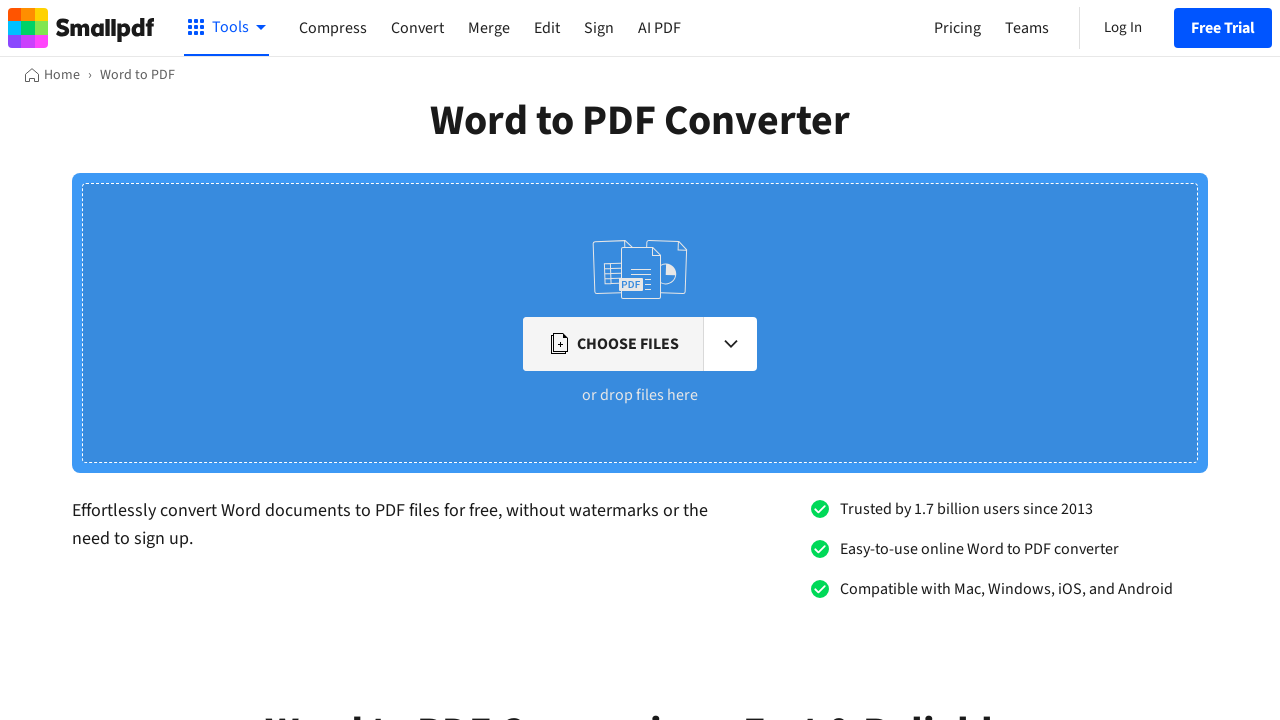

Waited for upload interface to appear
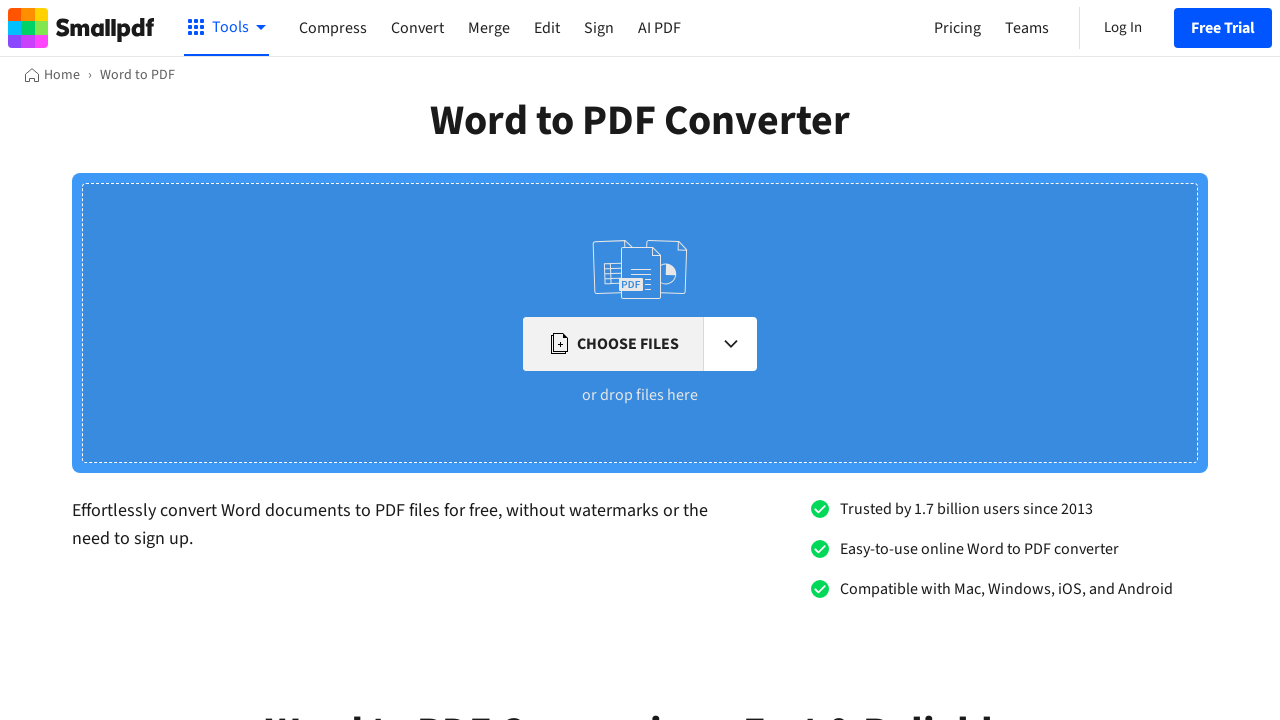

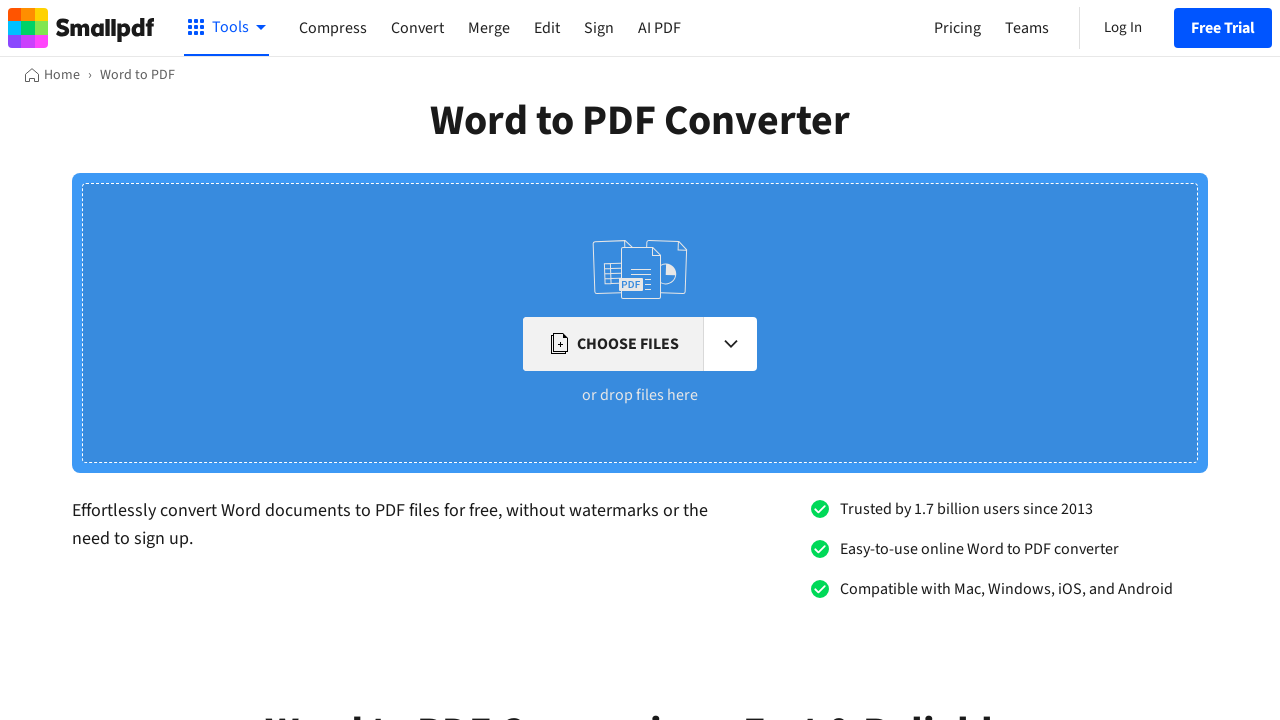